Navigates to ESPN Tennis page and interacts with the rankings section by clicking on the rankings link and then selecting the Women's rankings tab.

Starting URL: https://www.espn.com/tennis/

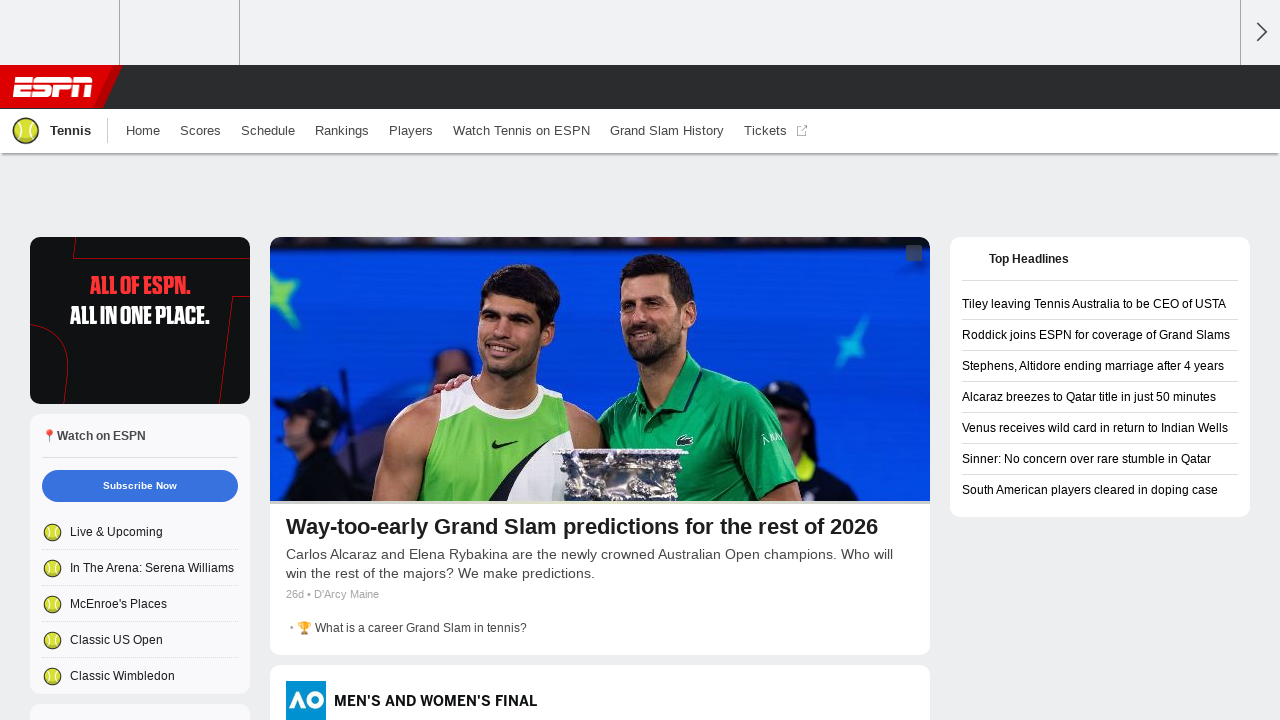

Waited for ESPN Tennis page to load (networkidle)
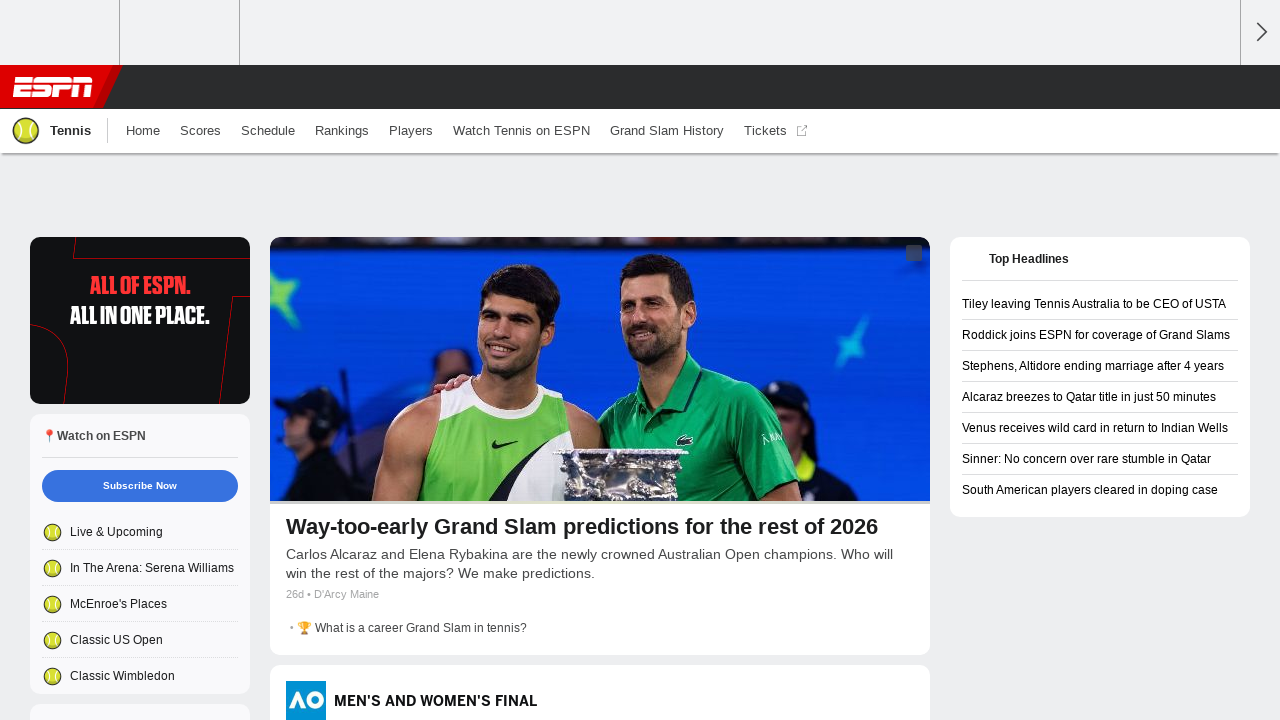

Clicked on Rankings link at (342, 131) on a:has-text('Rankings')
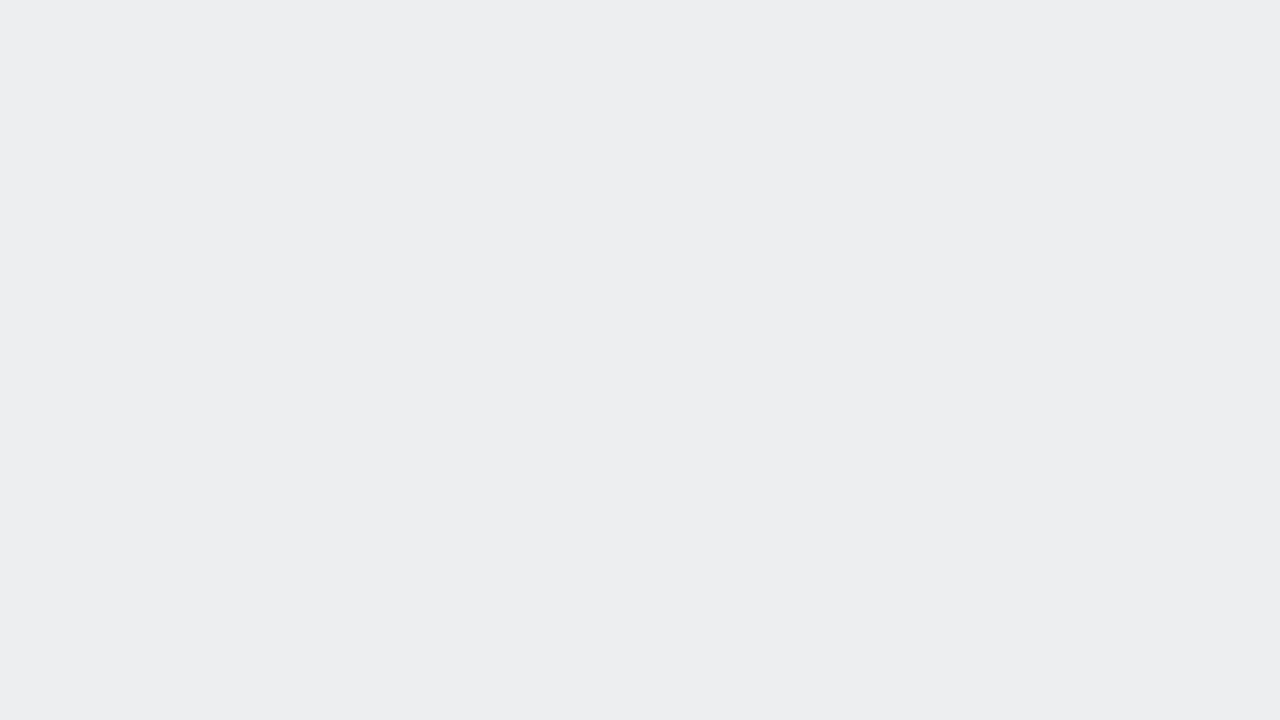

Waited for rankings page to load (networkidle)
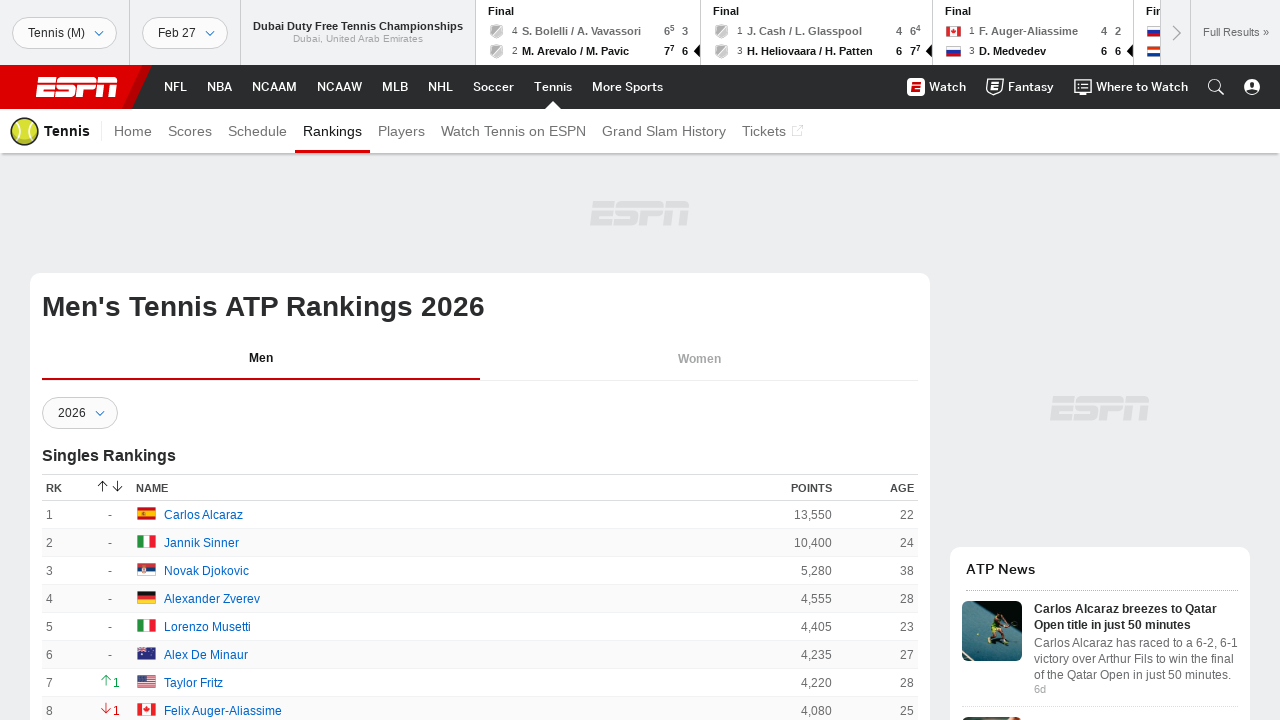

Clicked on Women's rankings tab at (699, 360) on a:has-text('Women')
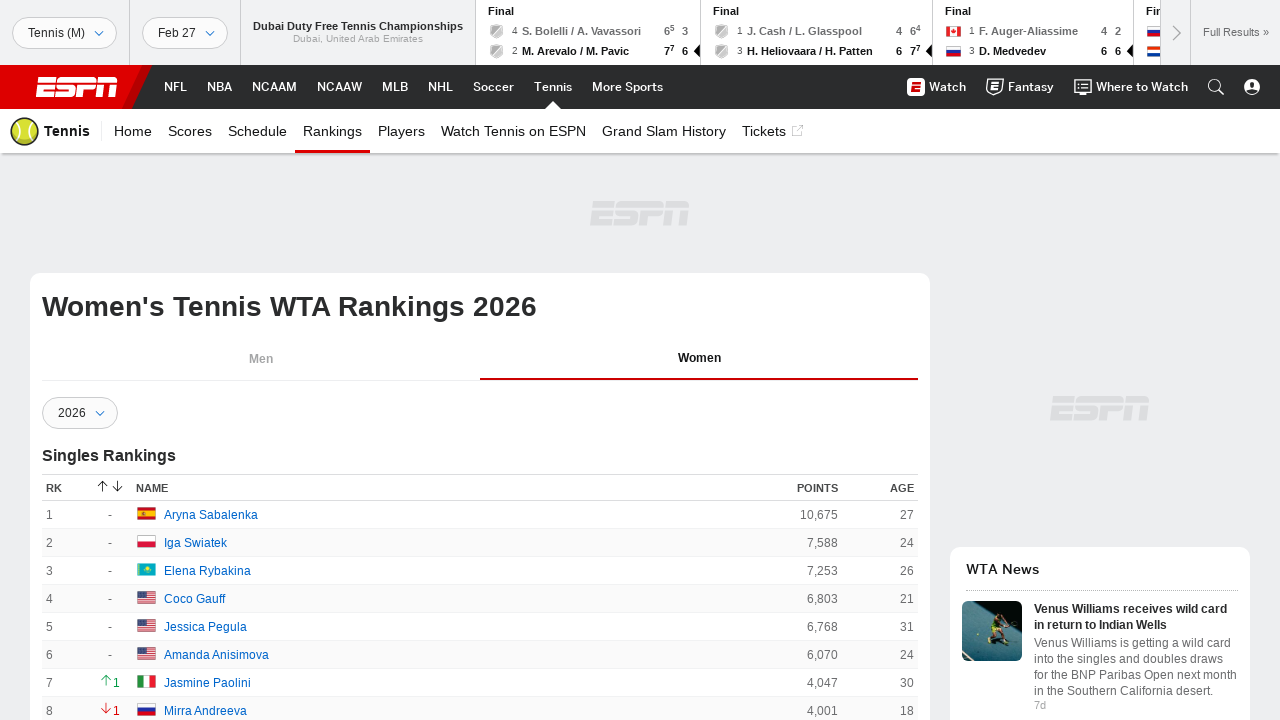

Women's rankings table loaded successfully
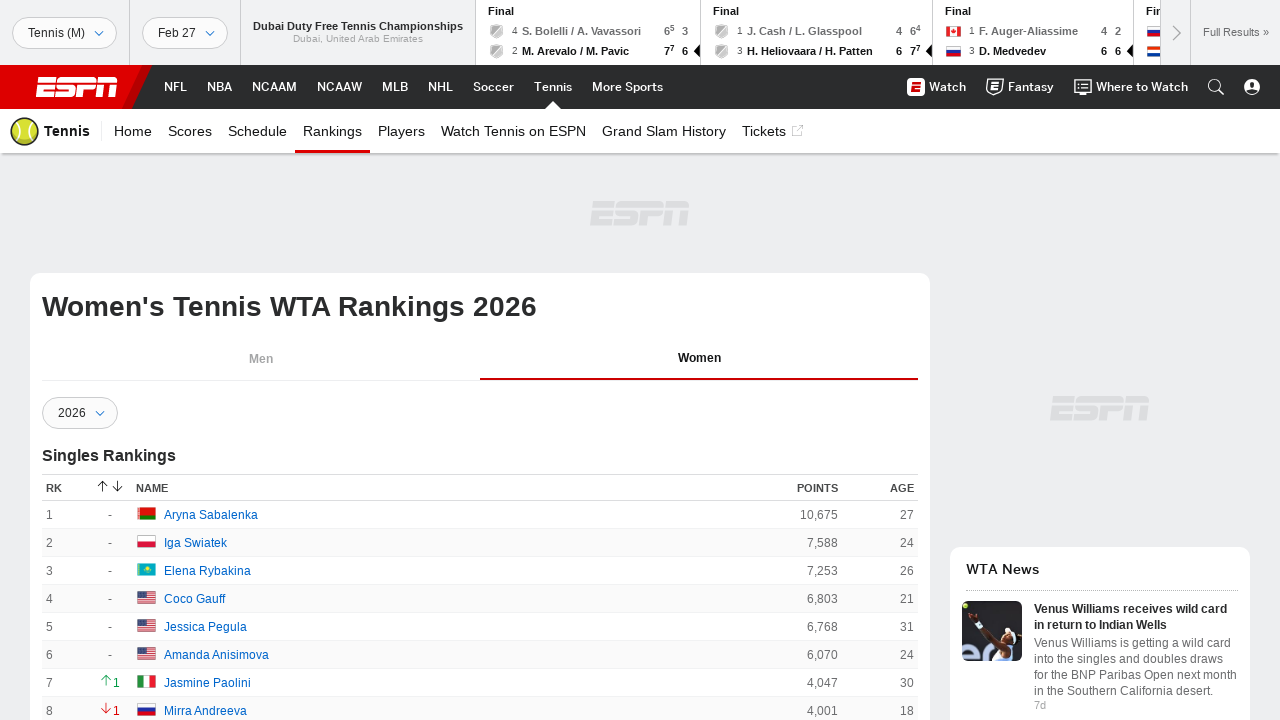

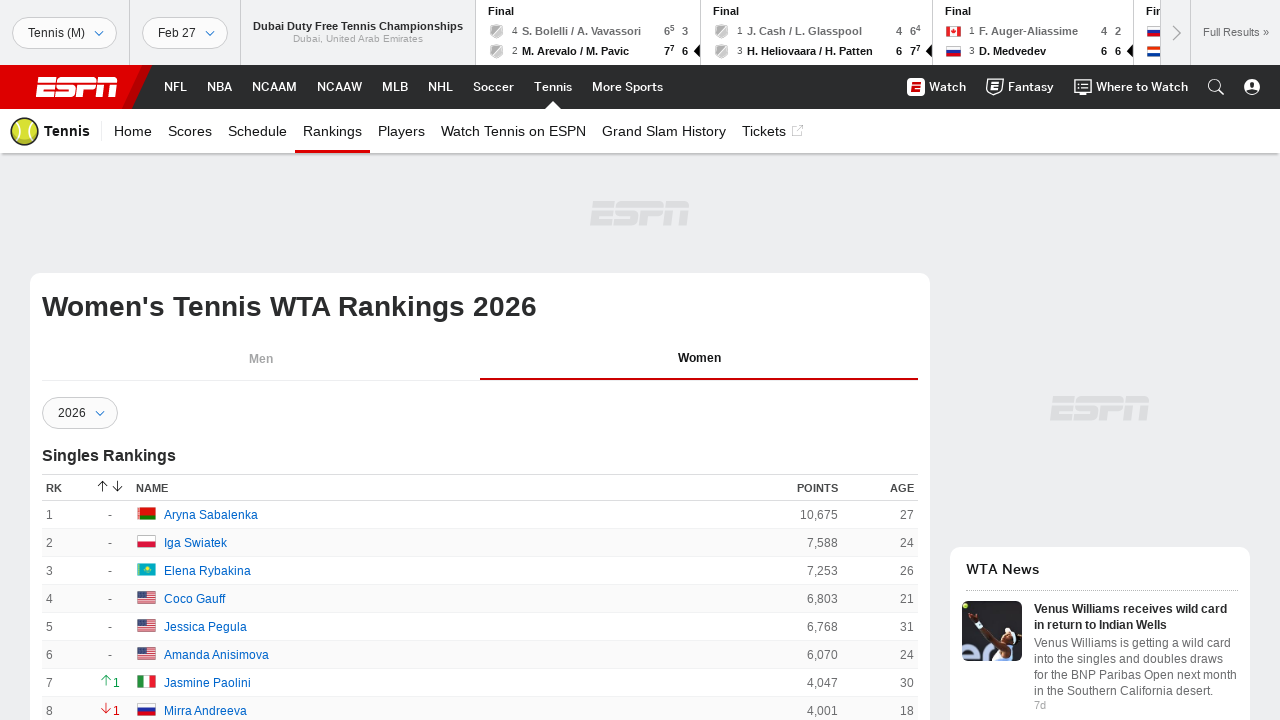